Navigates to Rediff.com homepage and verifies the page loads successfully

Starting URL: https://www.rediff.com/

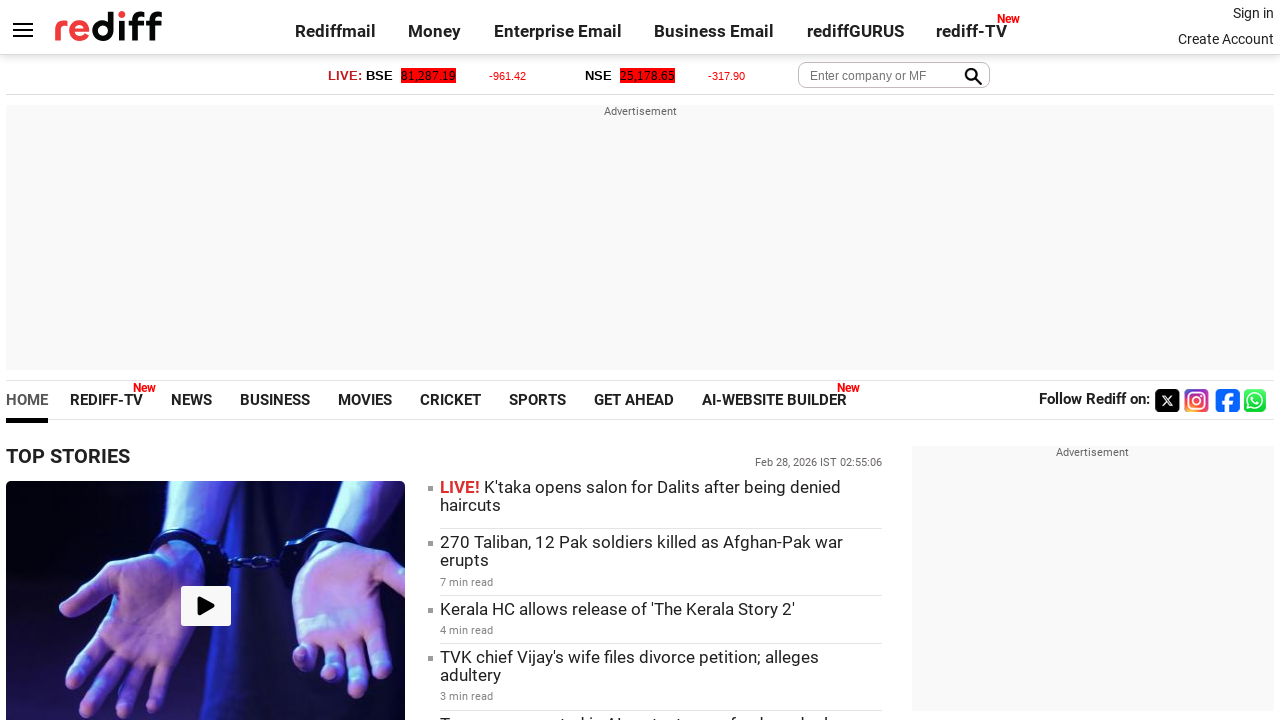

Waited for page DOM content to load on Rediff.com homepage
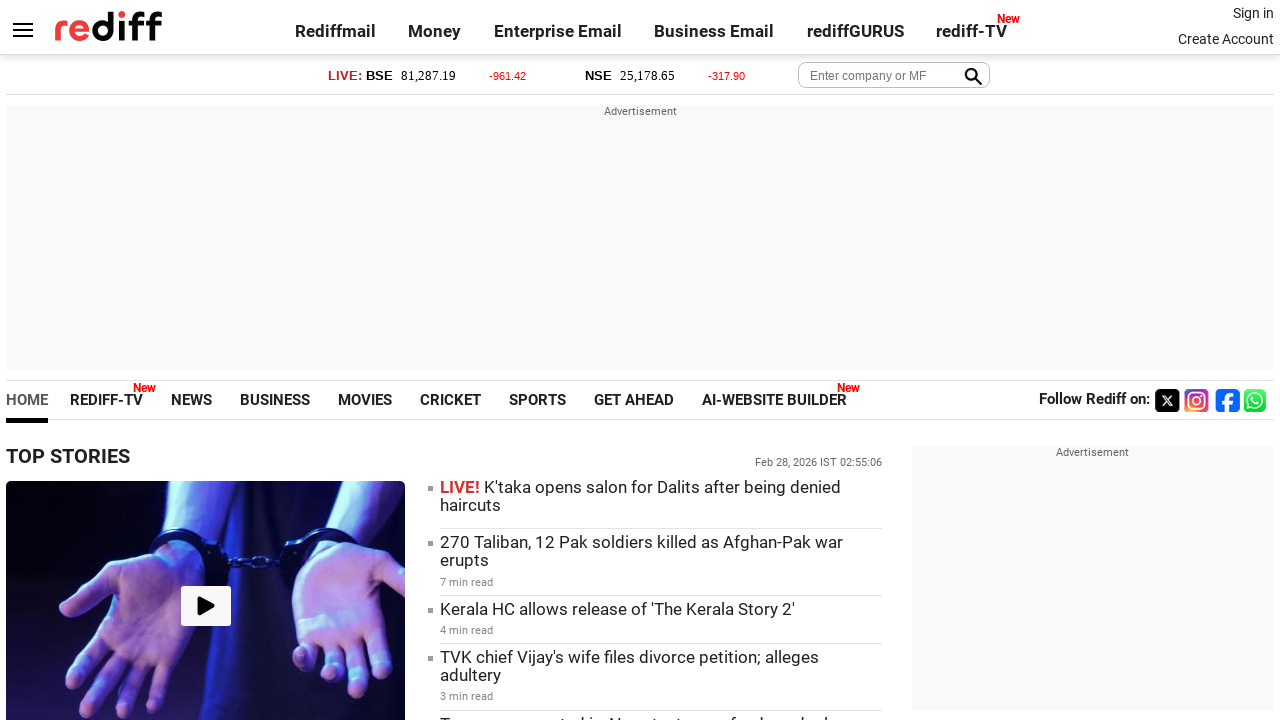

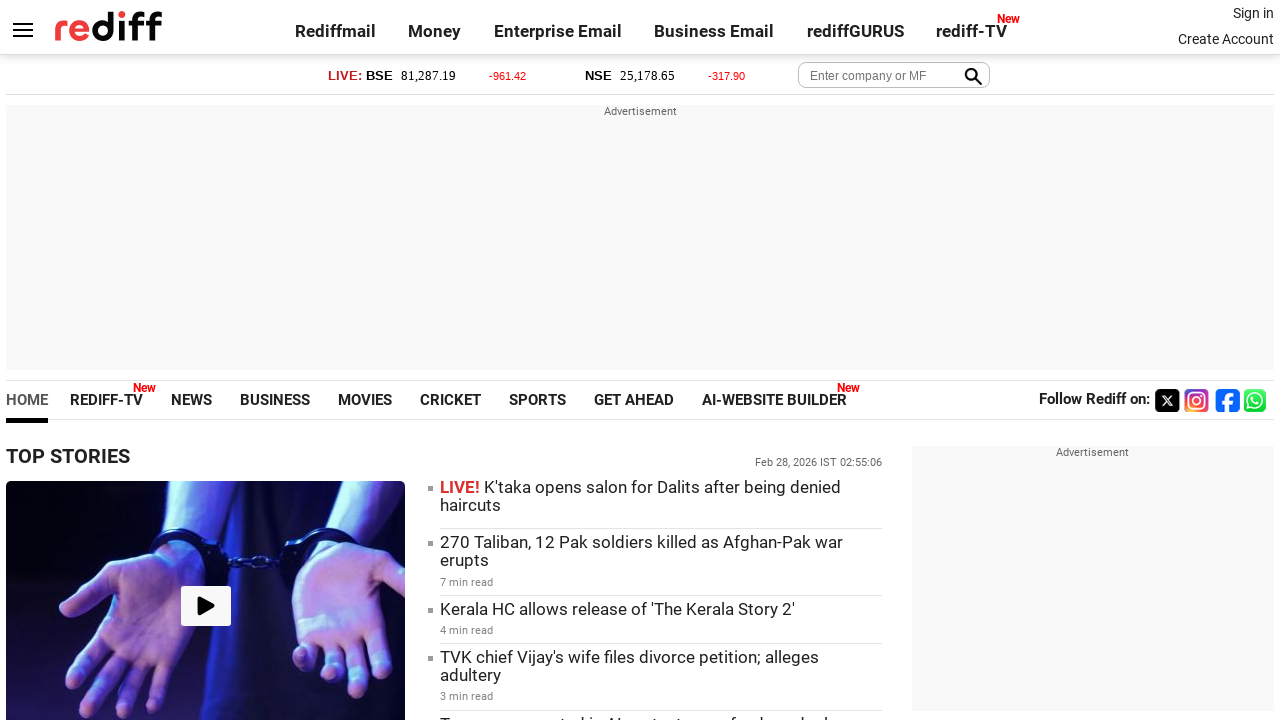